Tests a jQuery UI price range slider by dragging the minimum slider handle to the right and the maximum slider handle to the left to adjust the price range.

Starting URL: https://www.jqueryscript.net/demo/Price-Range-Slider-jQuery-UI/

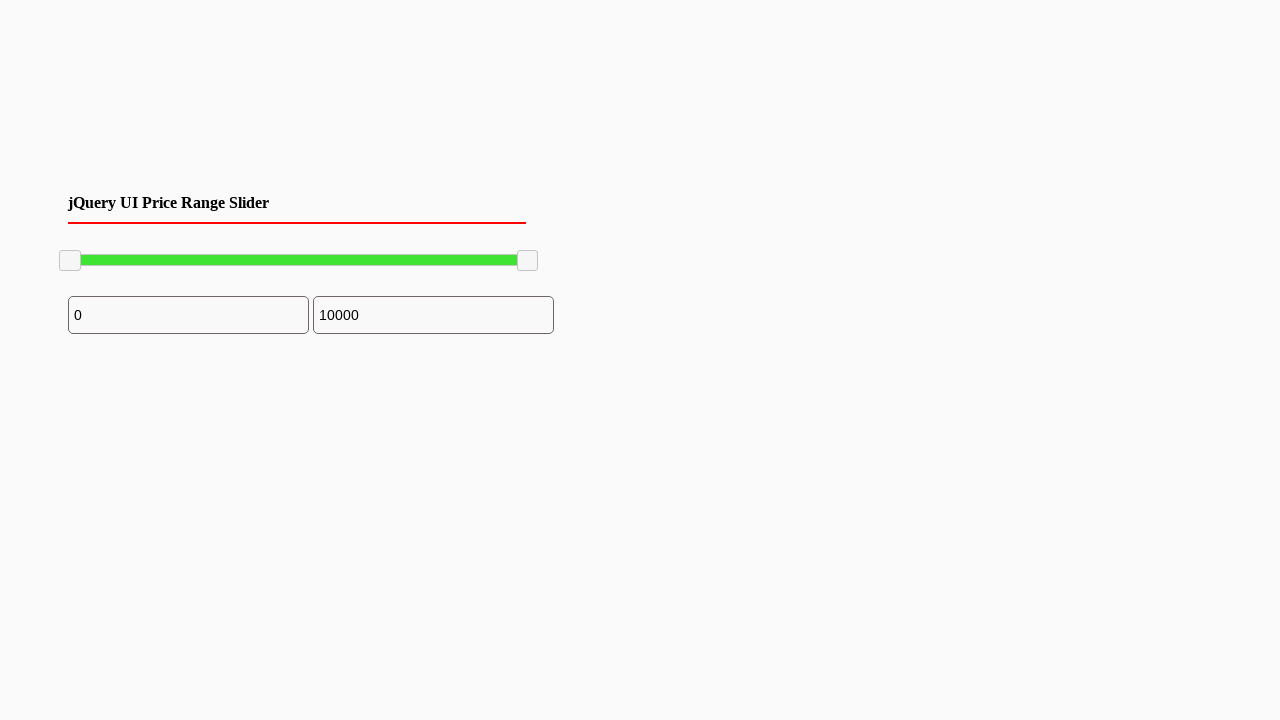

Waited for price range slider to load
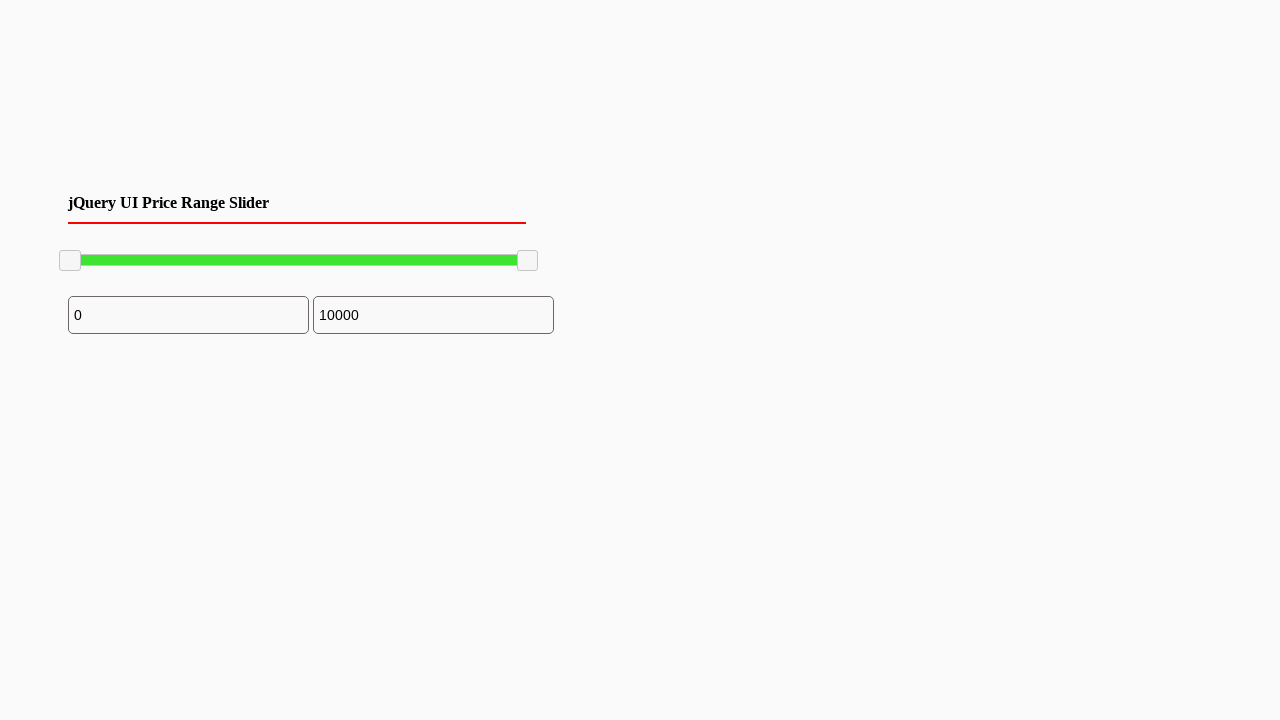

Located minimum slider handle
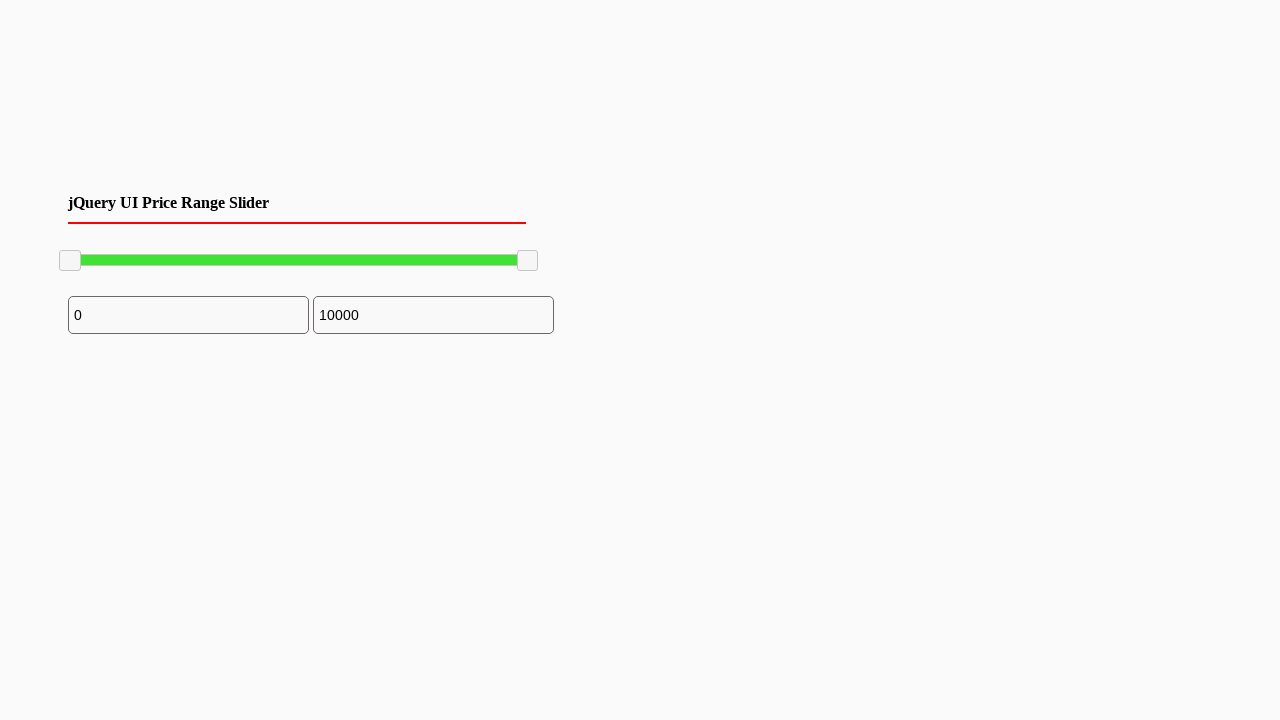

Retrieved bounding box for minimum slider handle
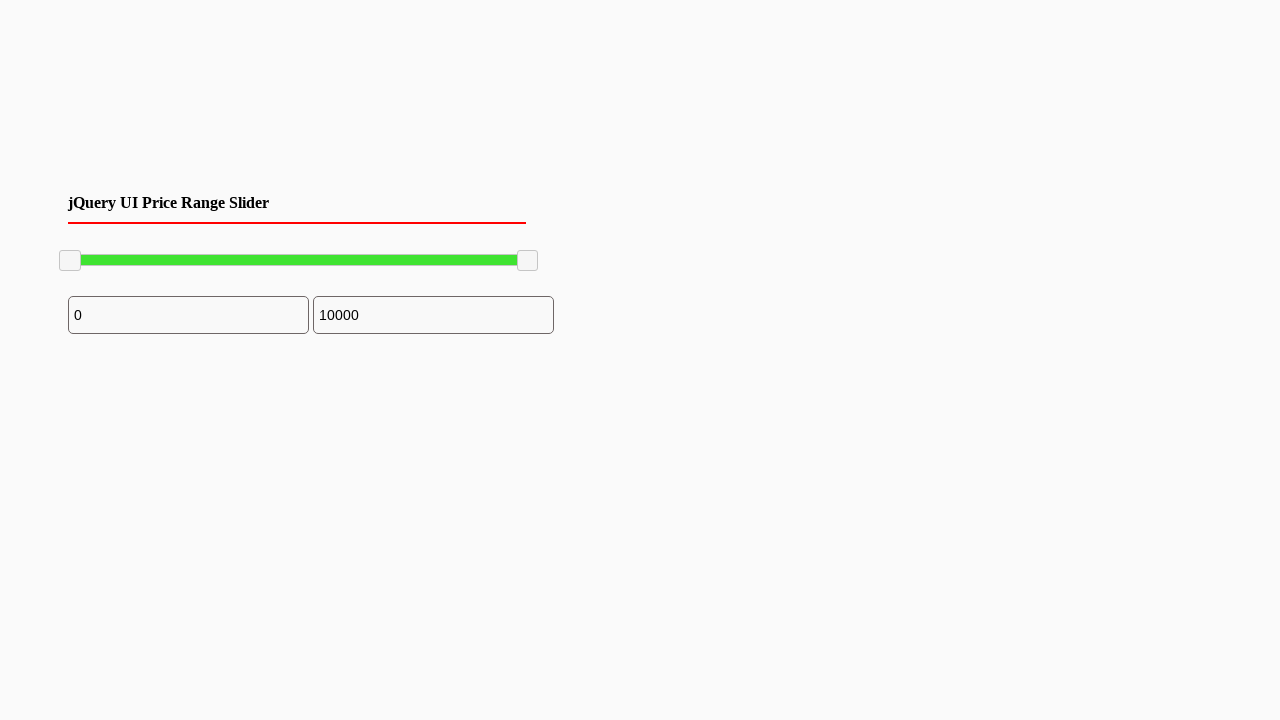

Moved mouse to minimum slider handle center at (70, 261)
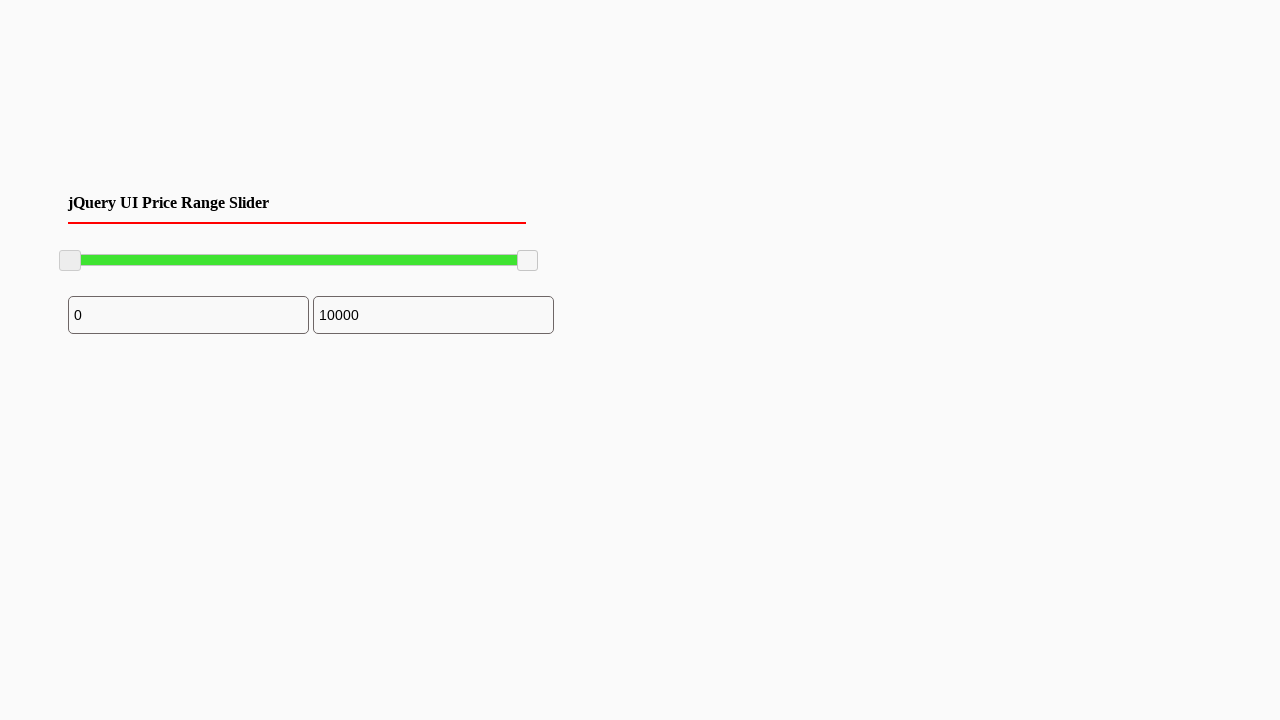

Pressed mouse button on minimum slider handle at (70, 261)
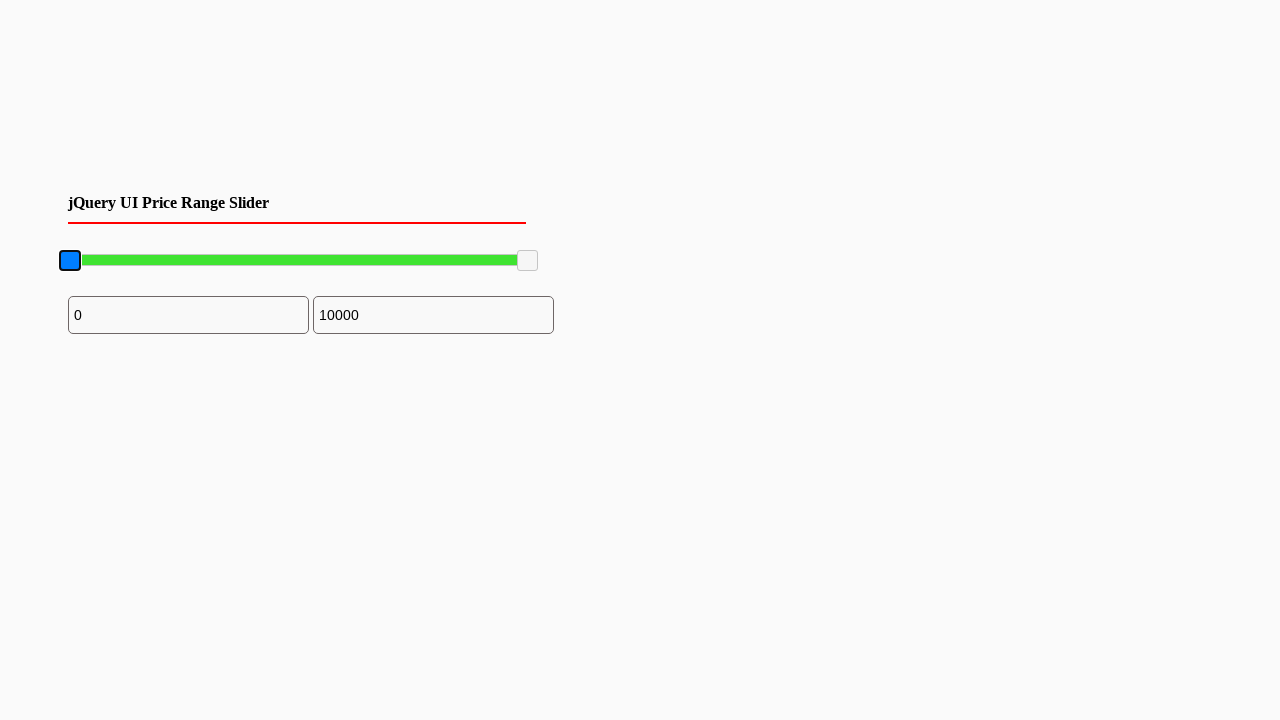

Dragged minimum slider handle 80 pixels to the right at (150, 261)
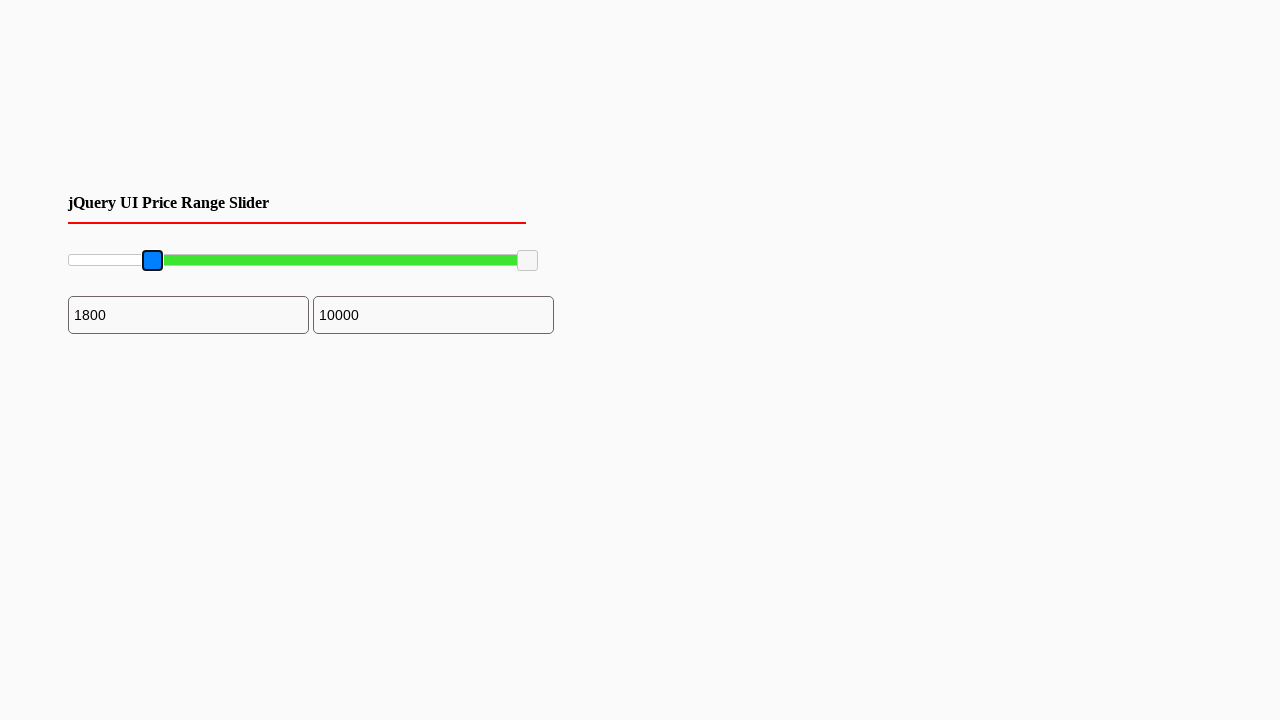

Released mouse button after dragging minimum slider at (150, 261)
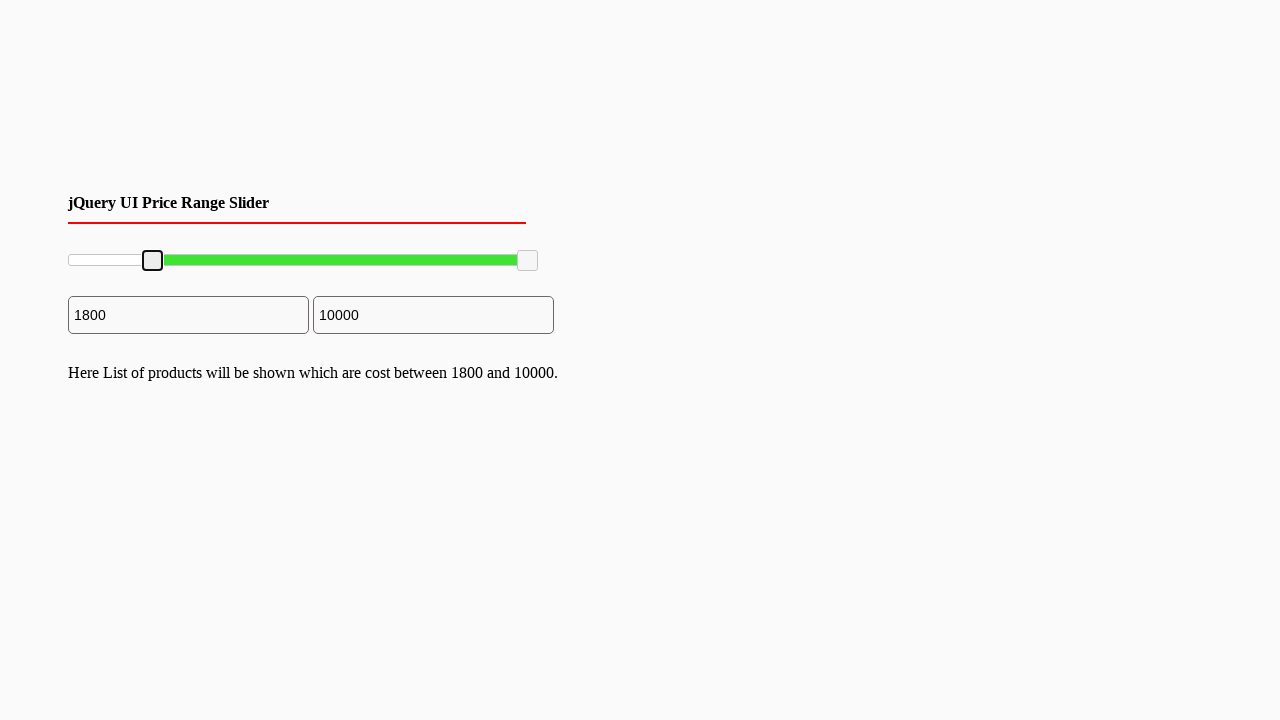

Located maximum slider handle
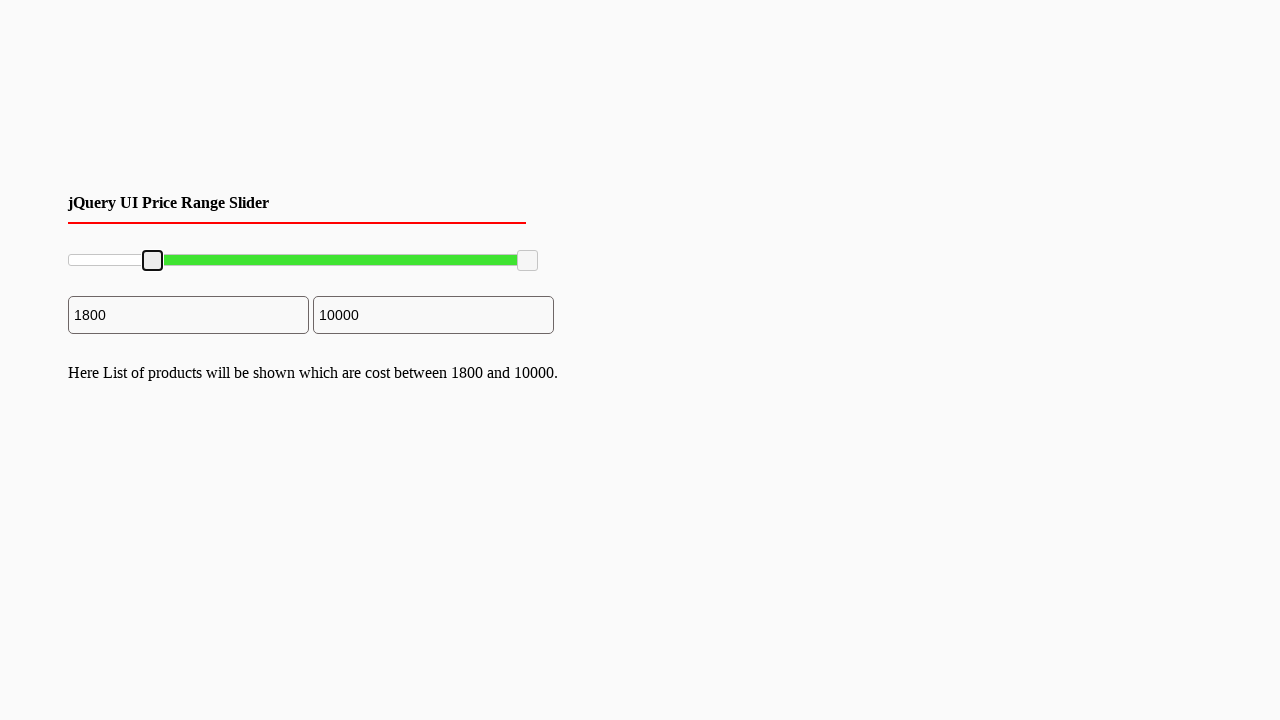

Retrieved bounding box for maximum slider handle
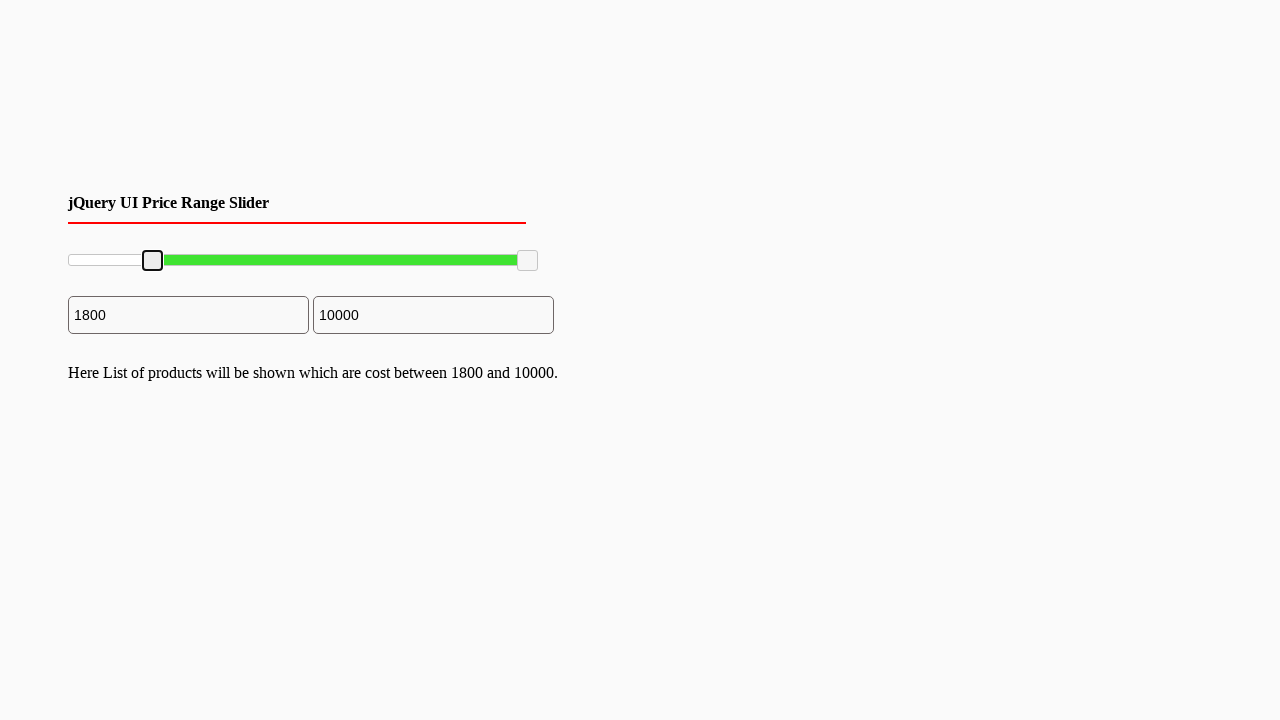

Moved mouse to maximum slider handle center at (528, 261)
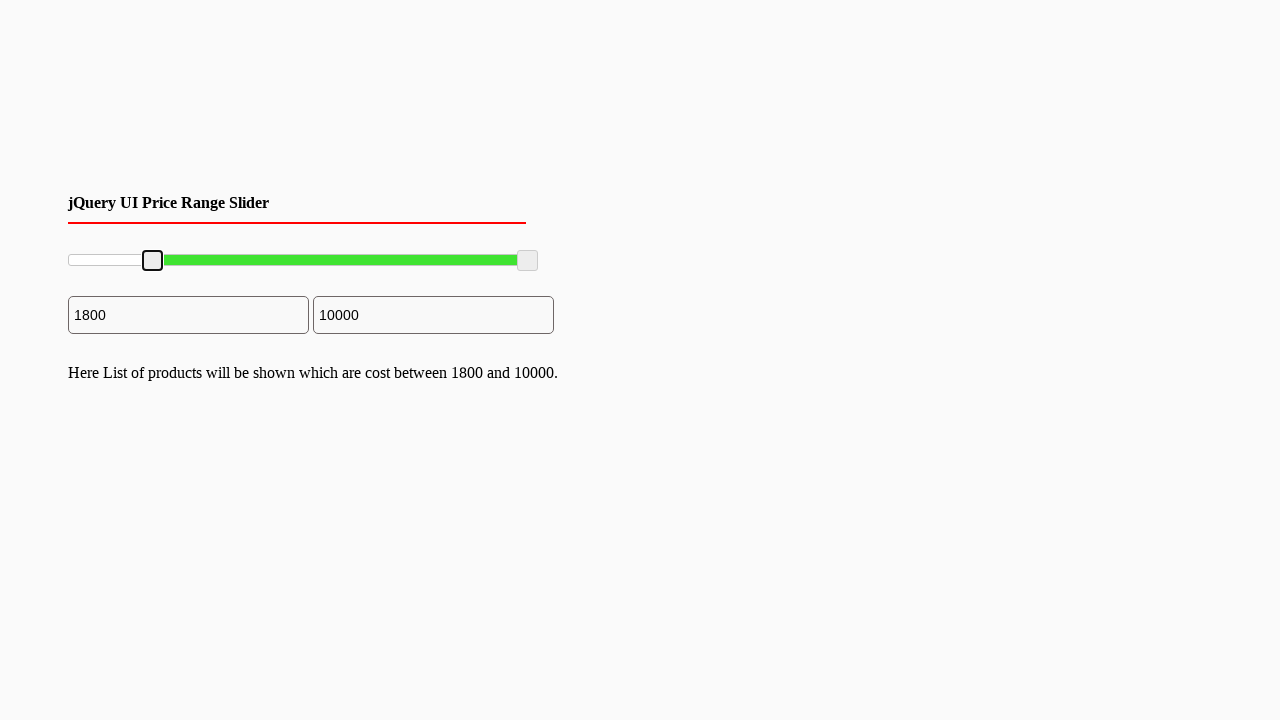

Pressed mouse button on maximum slider handle at (528, 261)
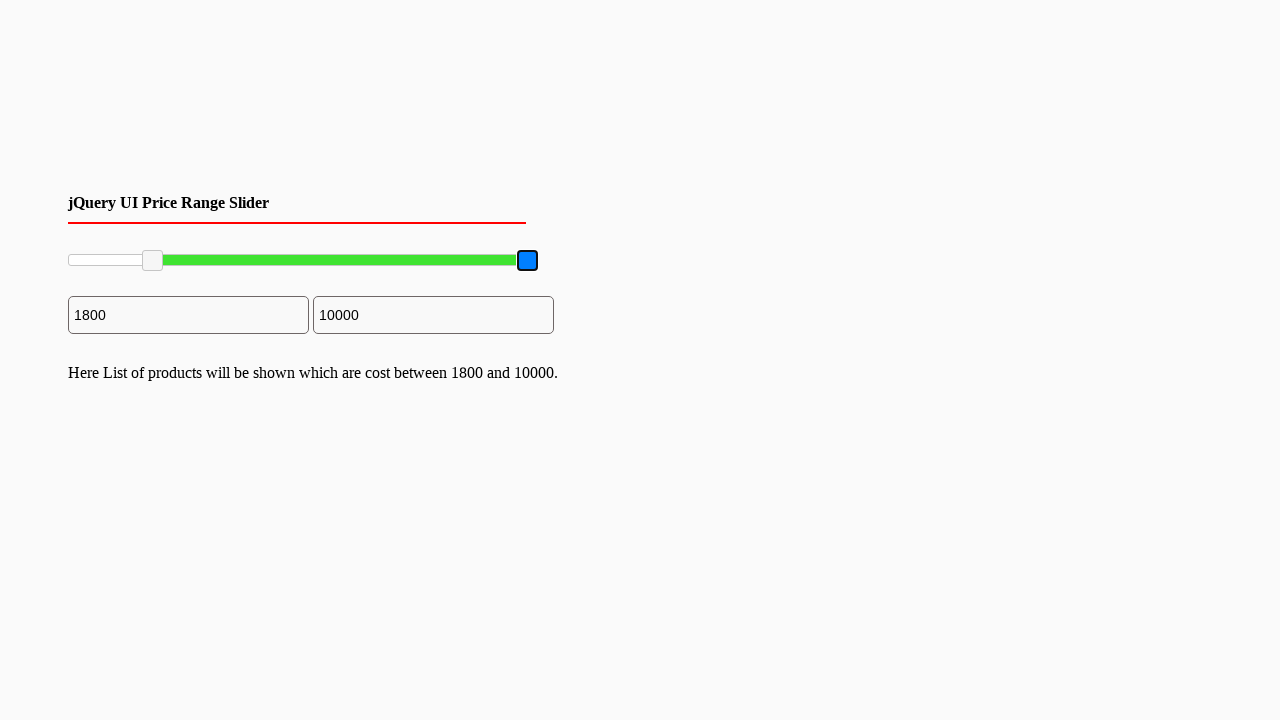

Dragged maximum slider handle 80 pixels to the left at (448, 261)
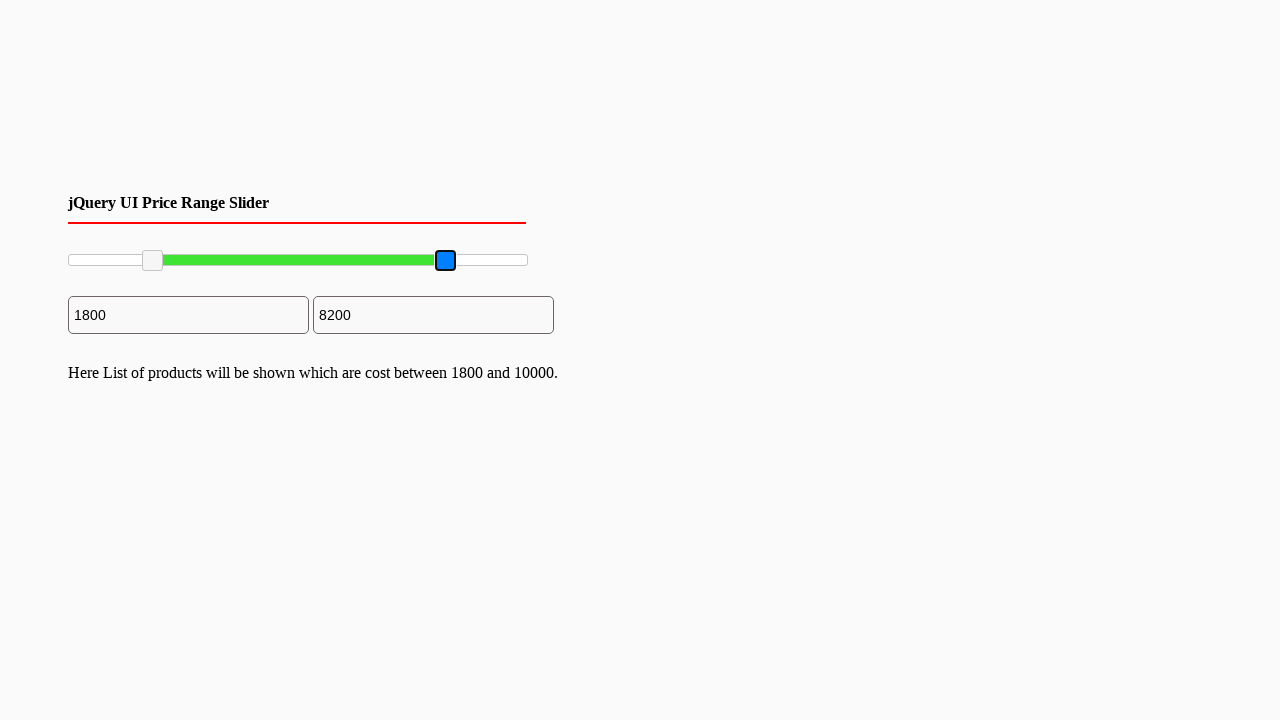

Released mouse button after dragging maximum slider at (448, 261)
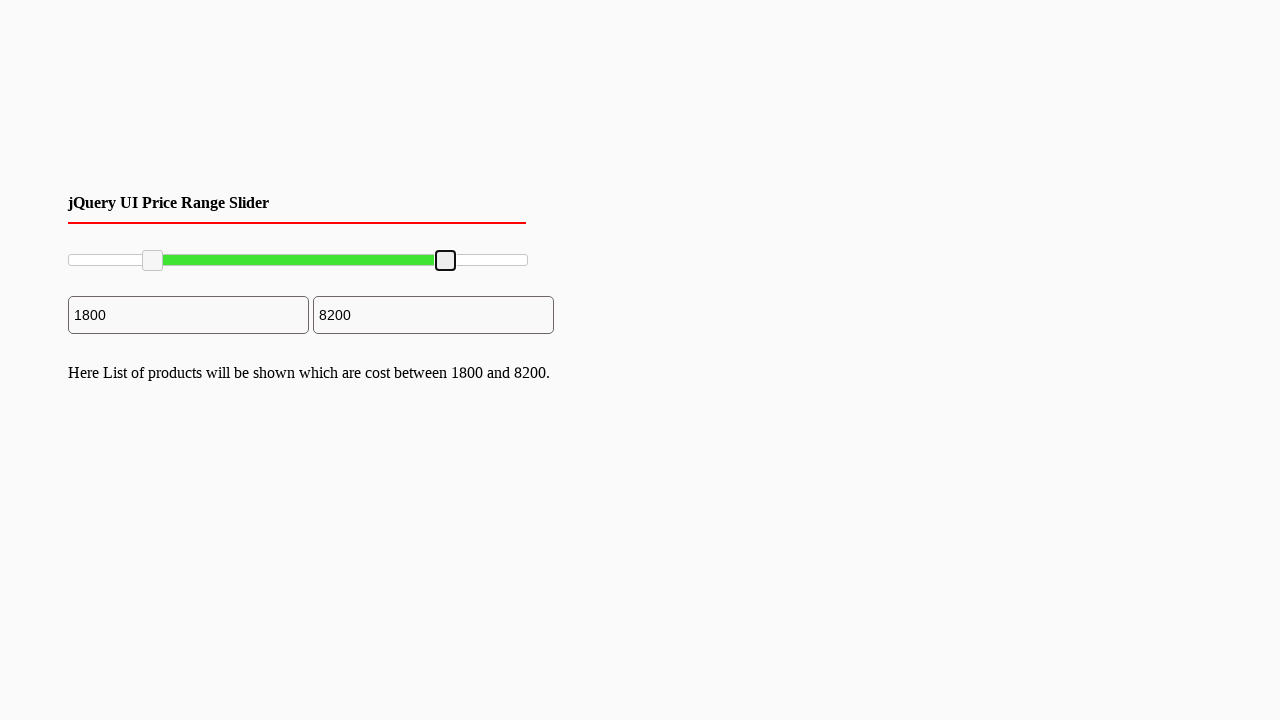

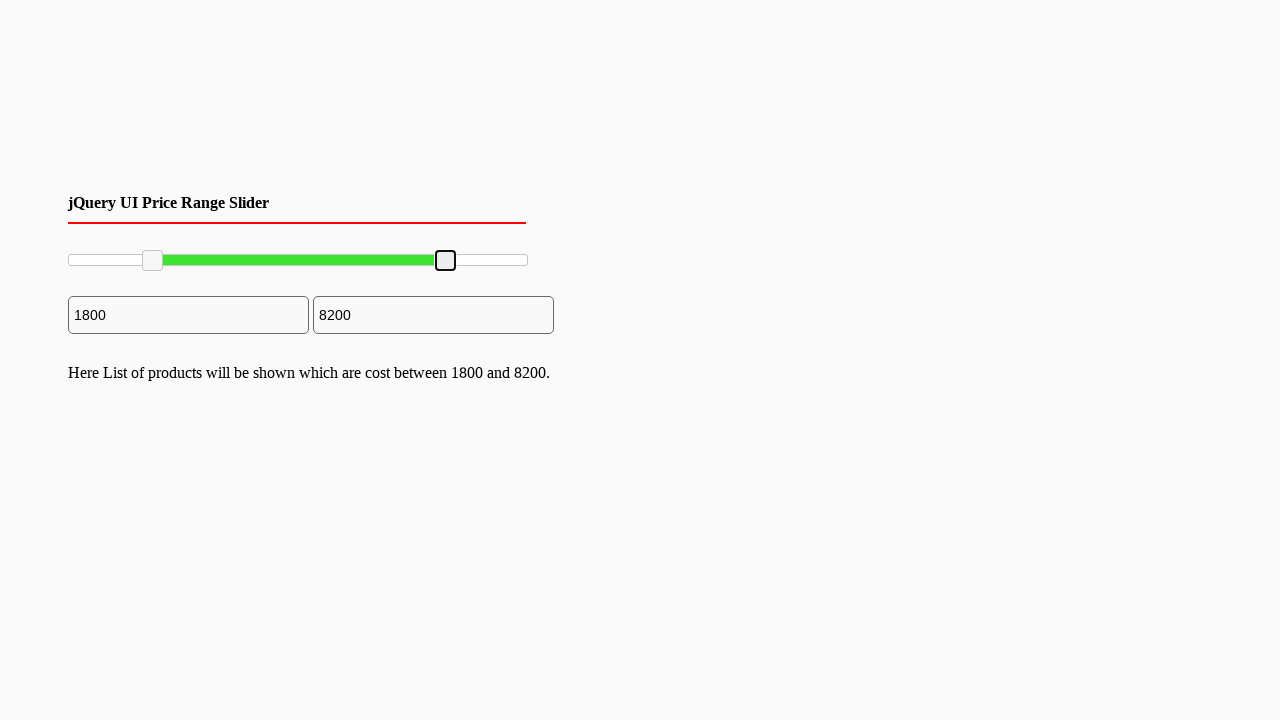